Tests editing an existing record in the web table by modifying the salary field

Starting URL: https://demoqa.com/webtables

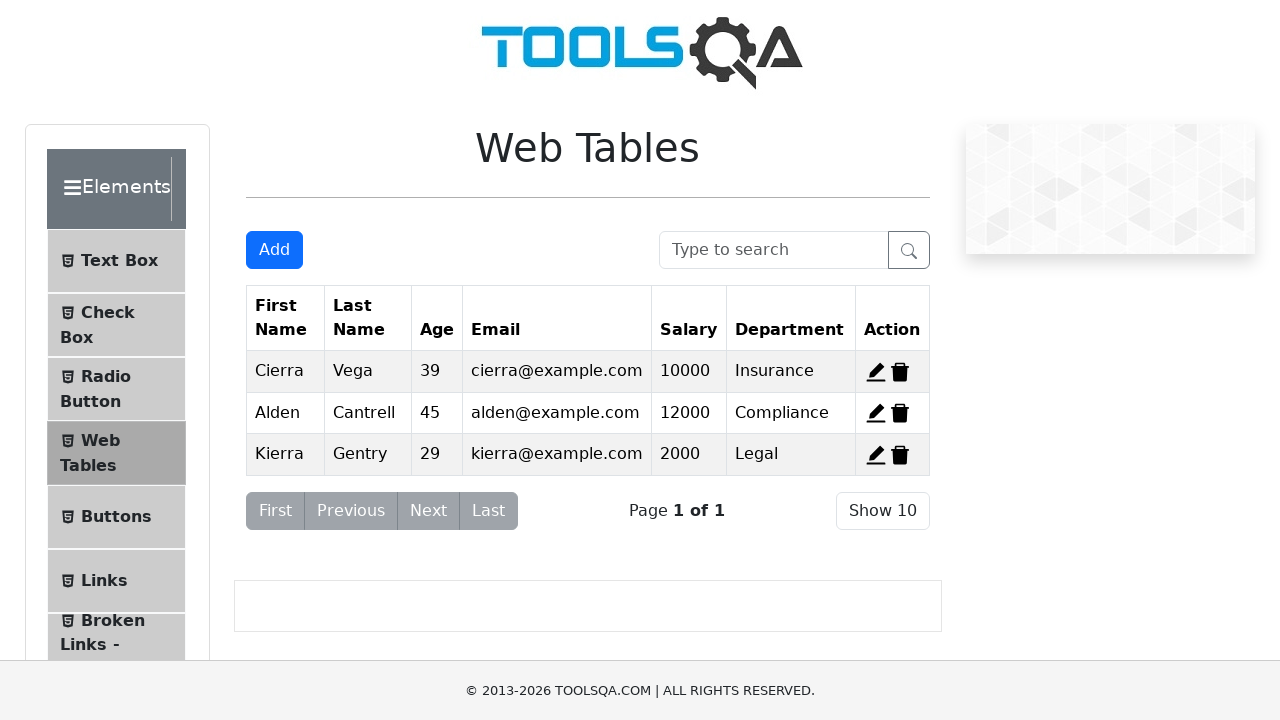

Clicked 'Add New Record' button at (274, 250) on #addNewRecordButton
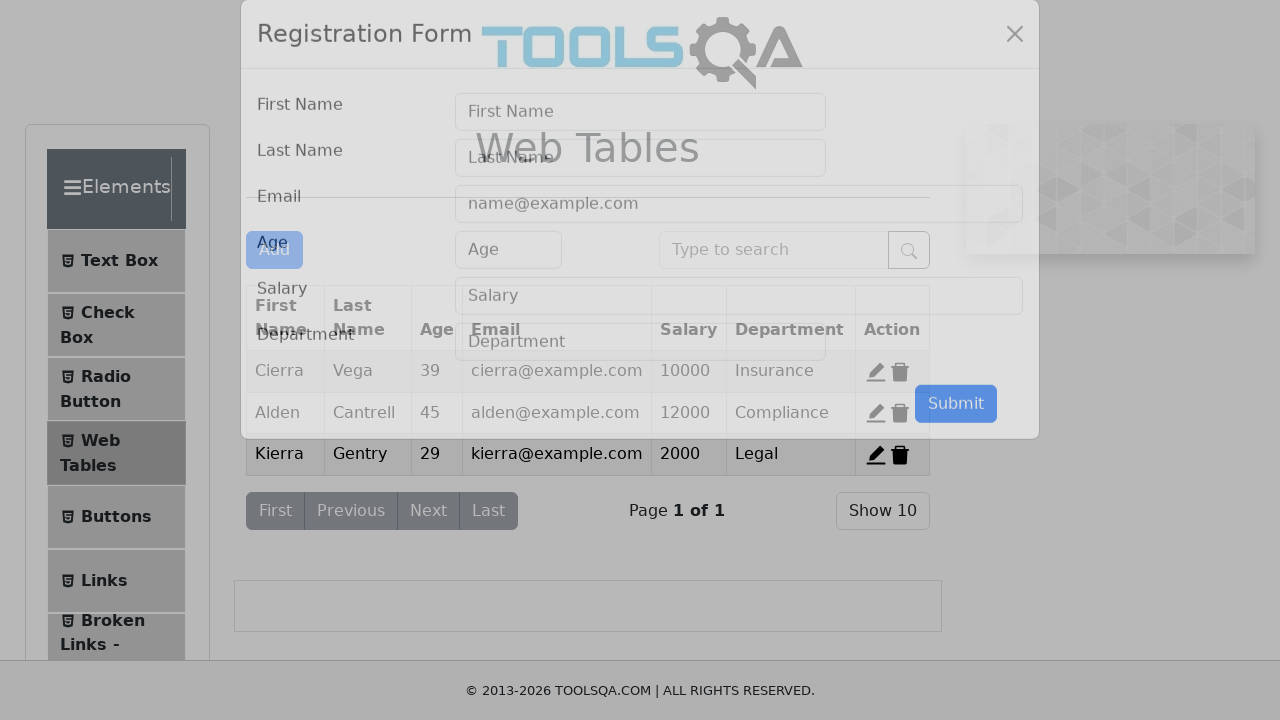

Filled first name field with 'EditTest' on #firstName
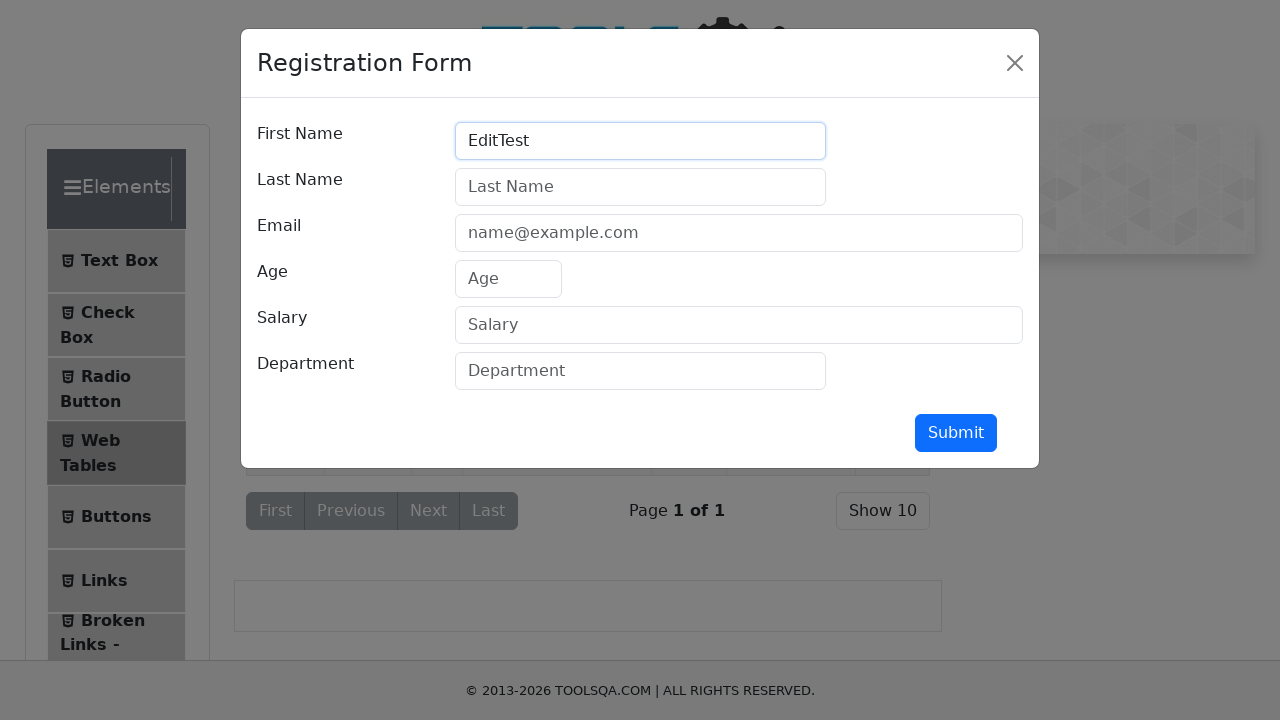

Filled last name field with 'User' on #lastName
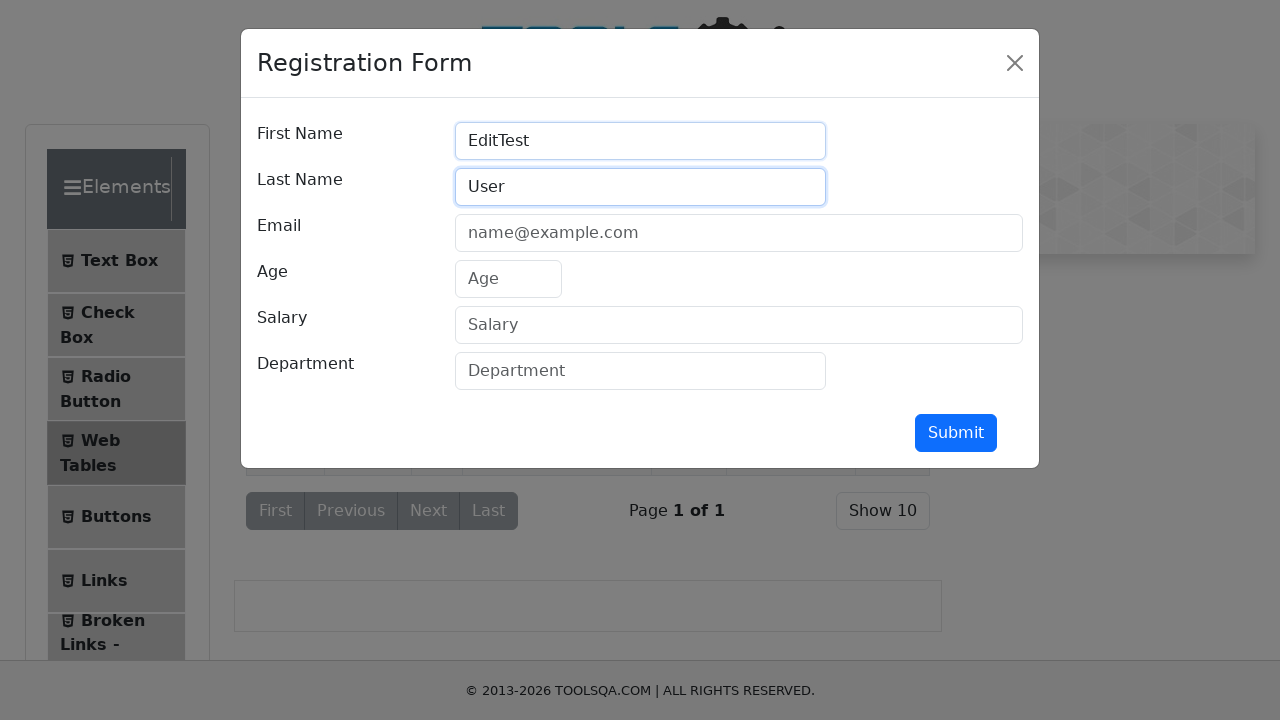

Filled email field with 'edit@test.com' on #userEmail
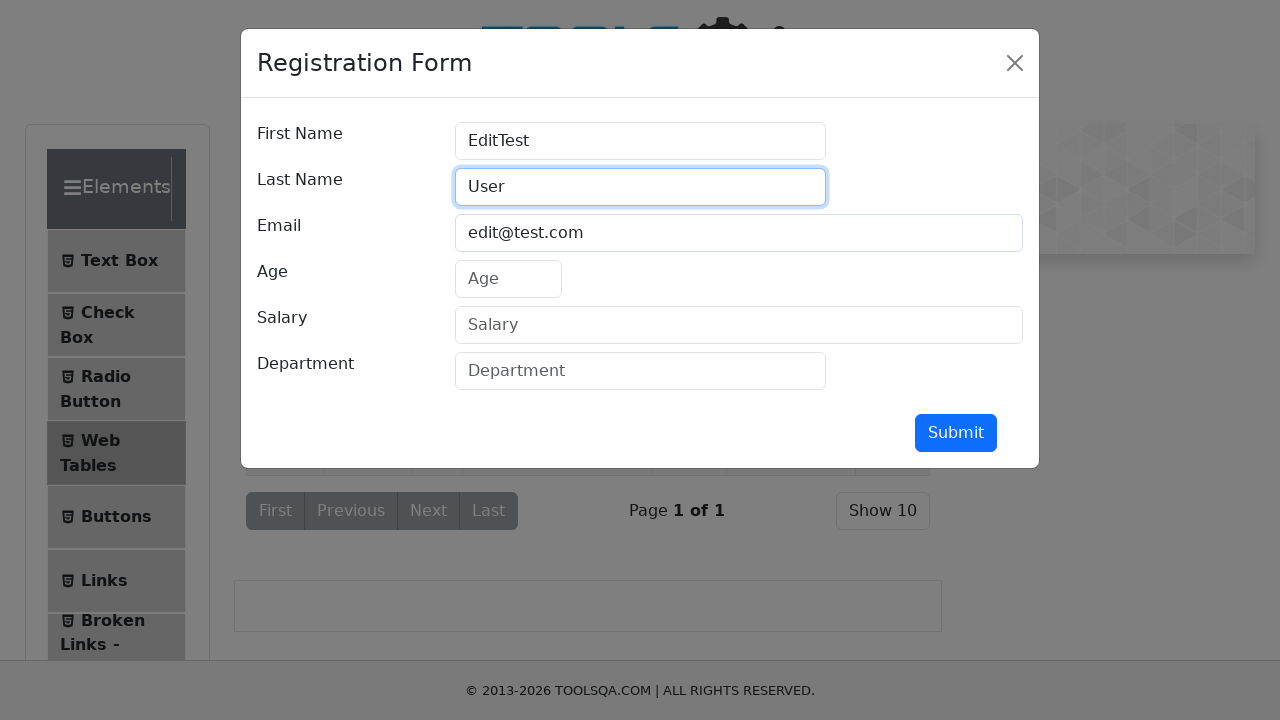

Filled age field with '35' on #age
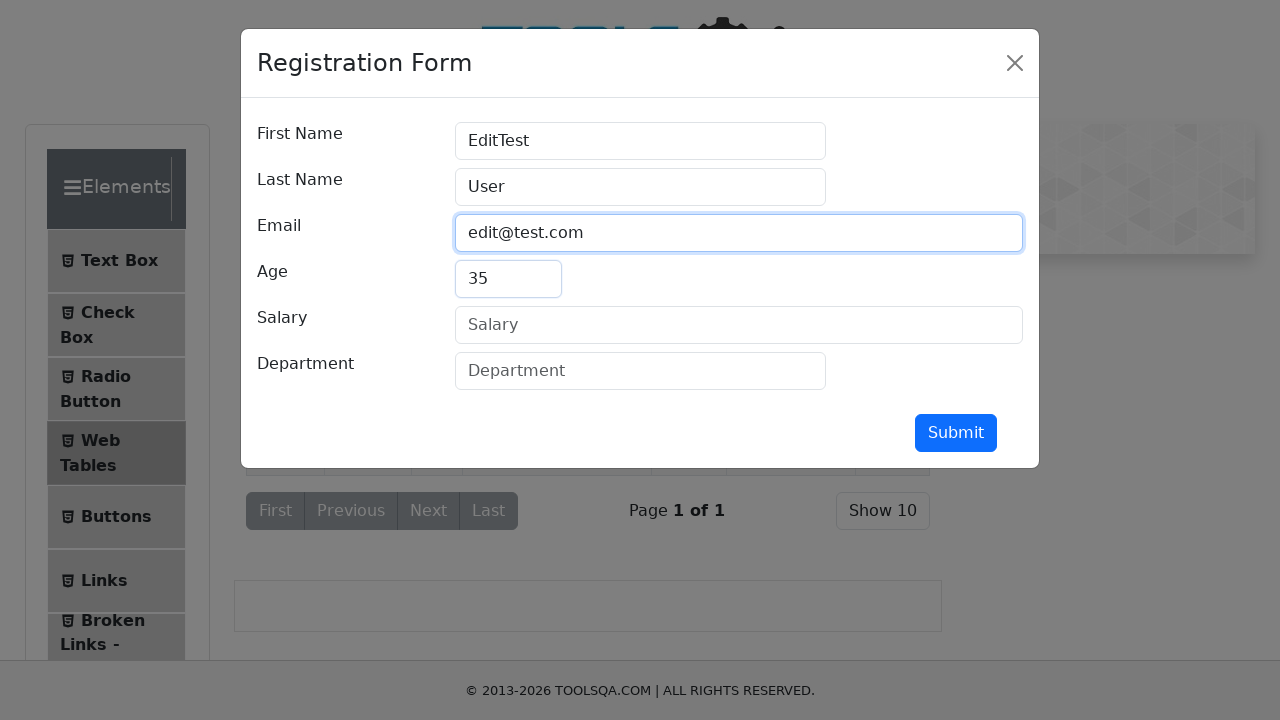

Filled salary field with '60000' on #salary
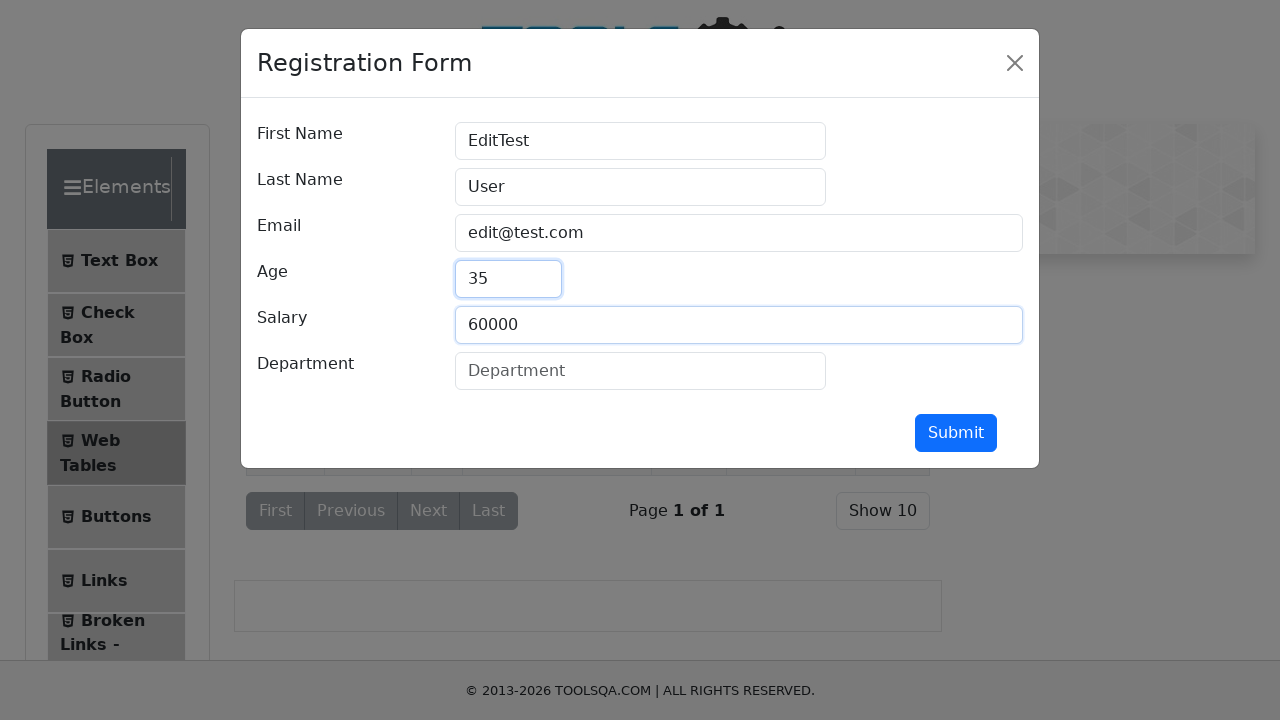

Filled department field with 'IT' on #department
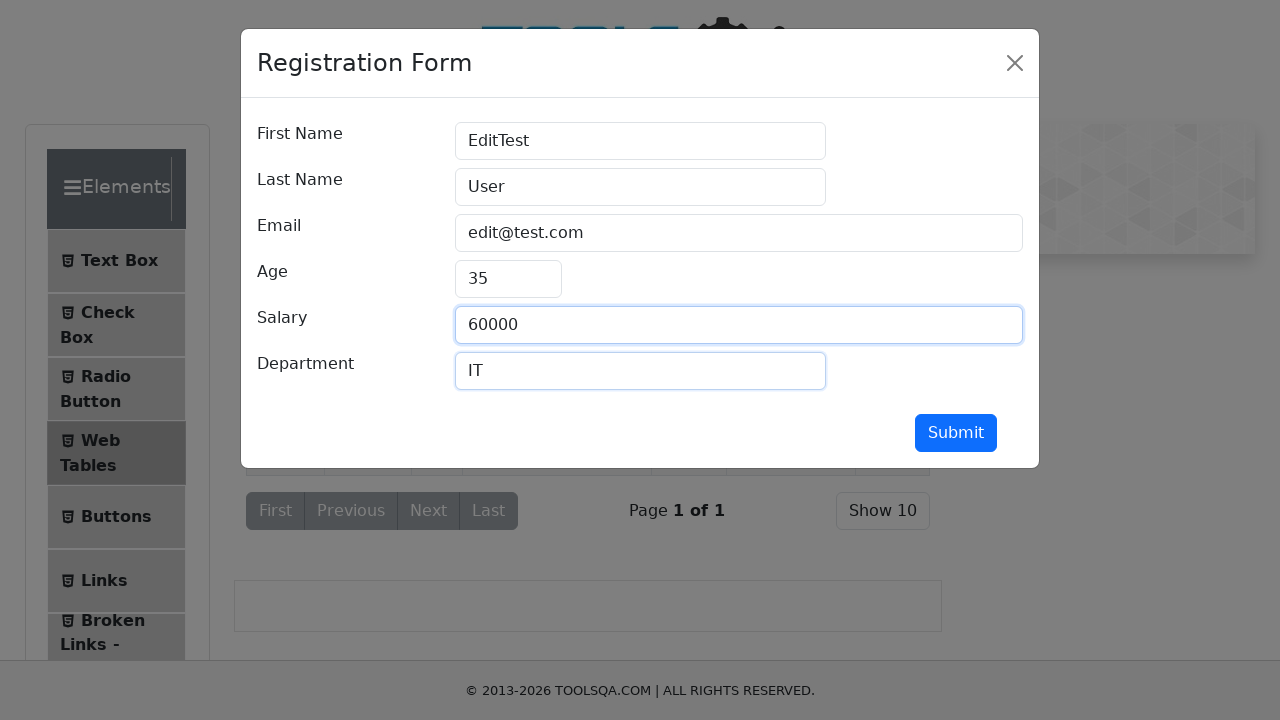

Clicked submit button to create new record at (956, 433) on #submit
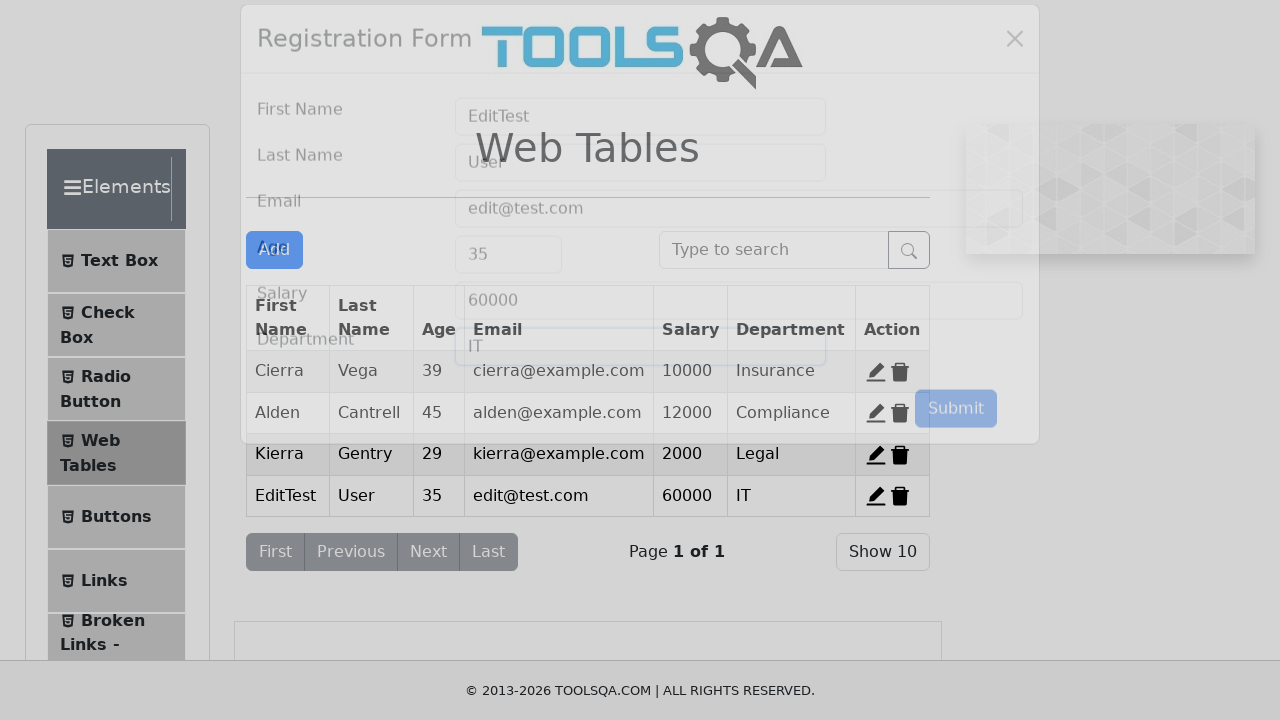

Waited for form to close
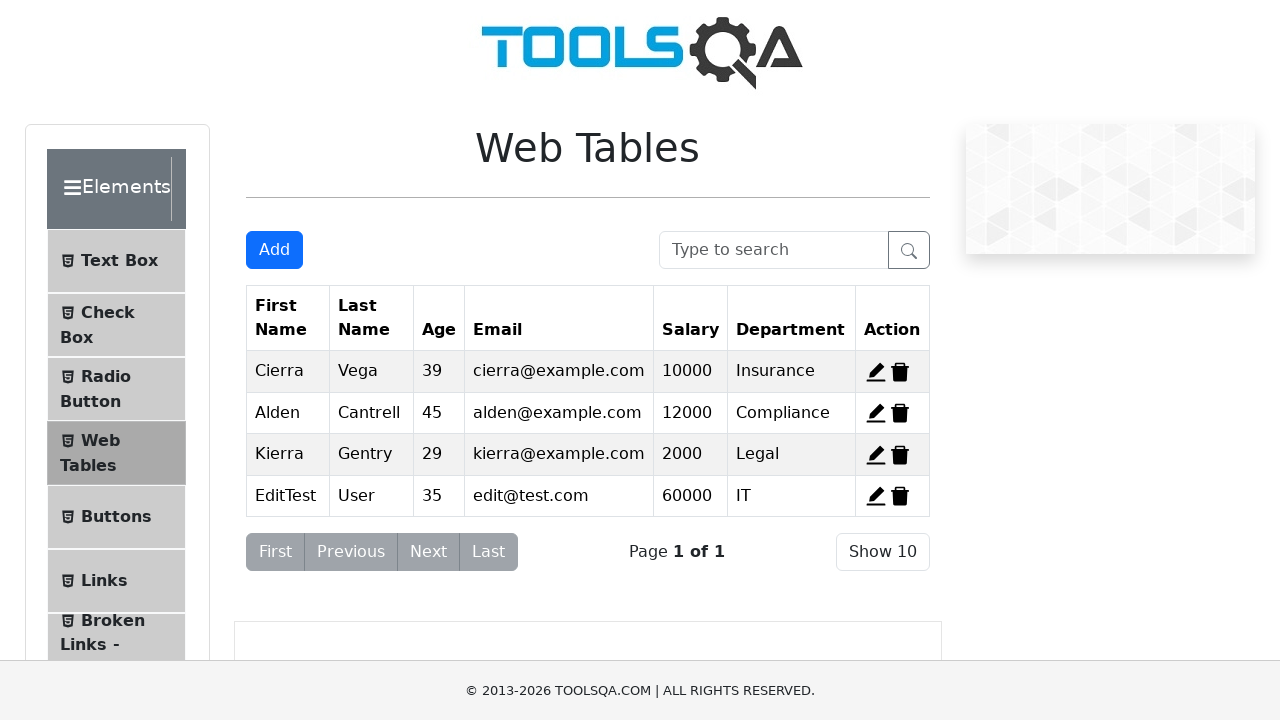

Filled search box with 'EditTest' to find the record on #searchBox
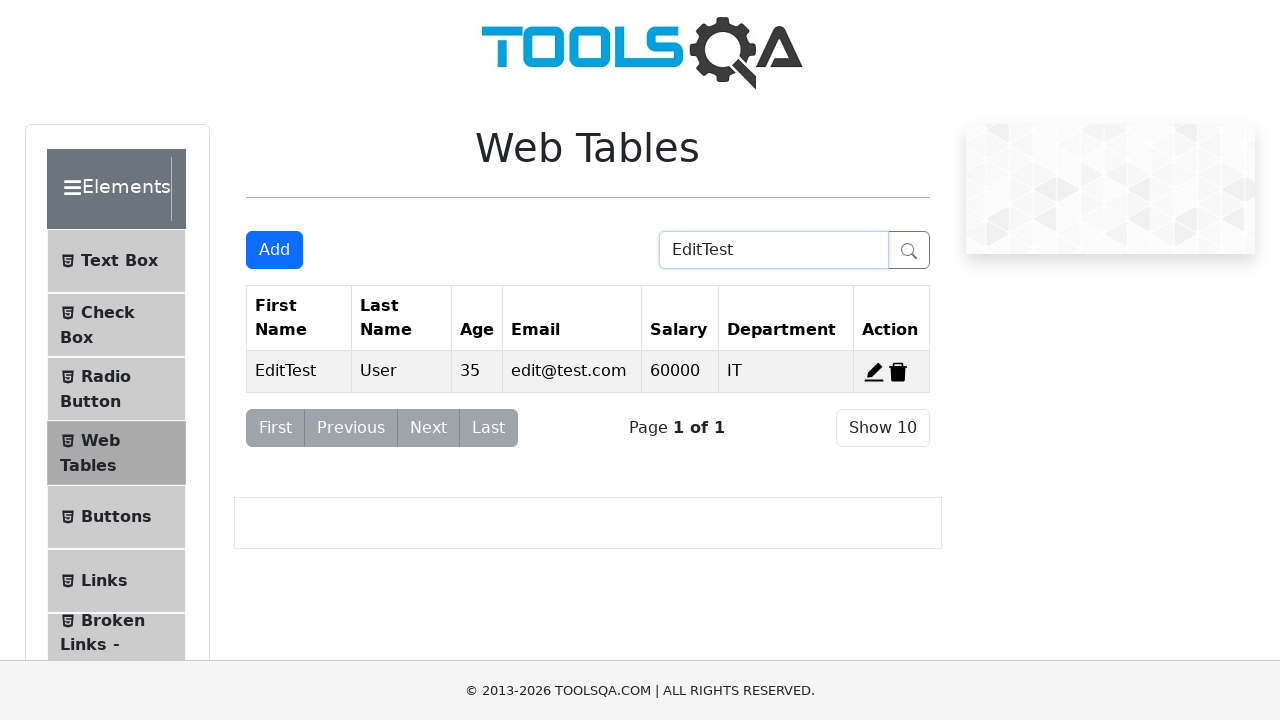

Waited for search results to load
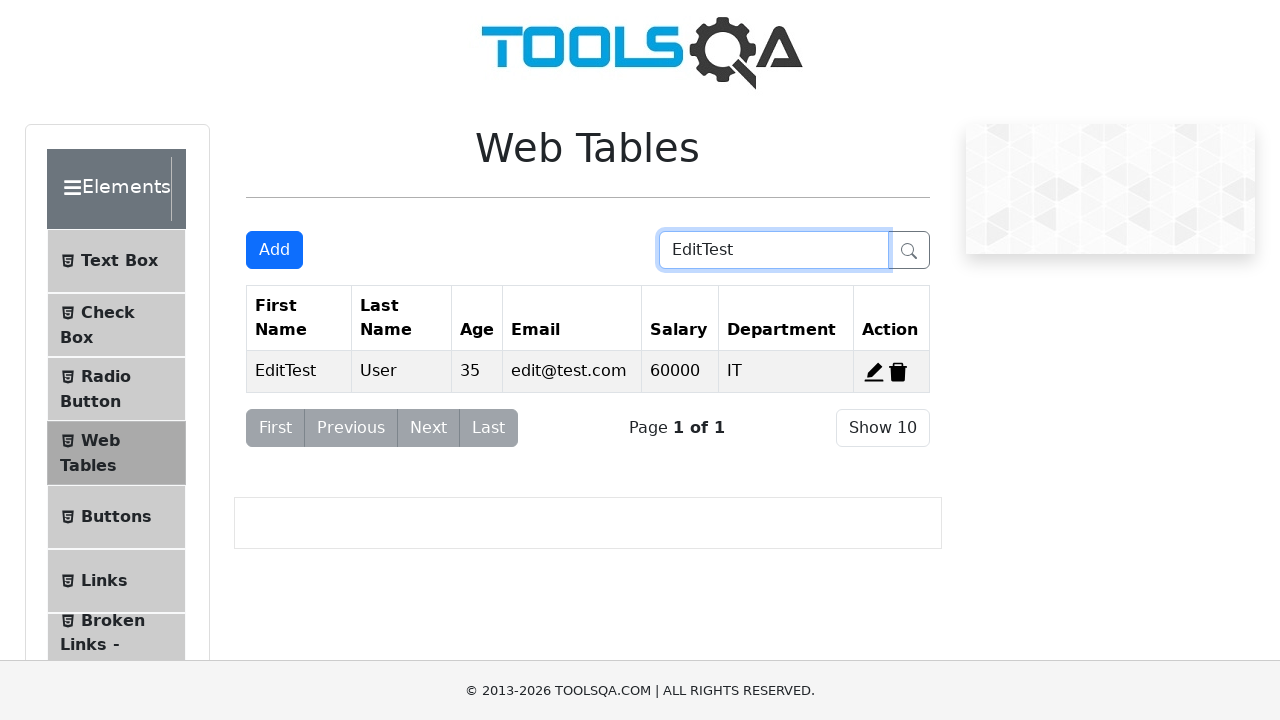

Clicked edit button on the record at (874, 372) on span[title='Edit']
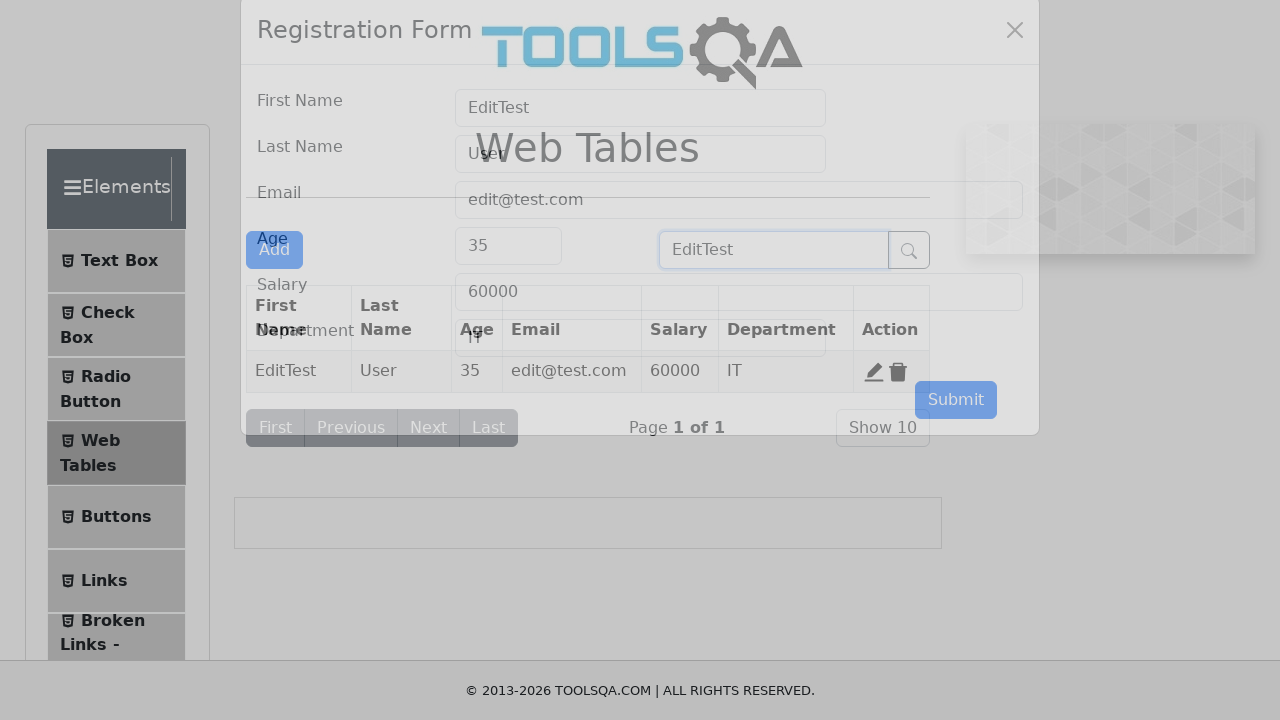

Updated salary field from '60000' to '80000' on #salary
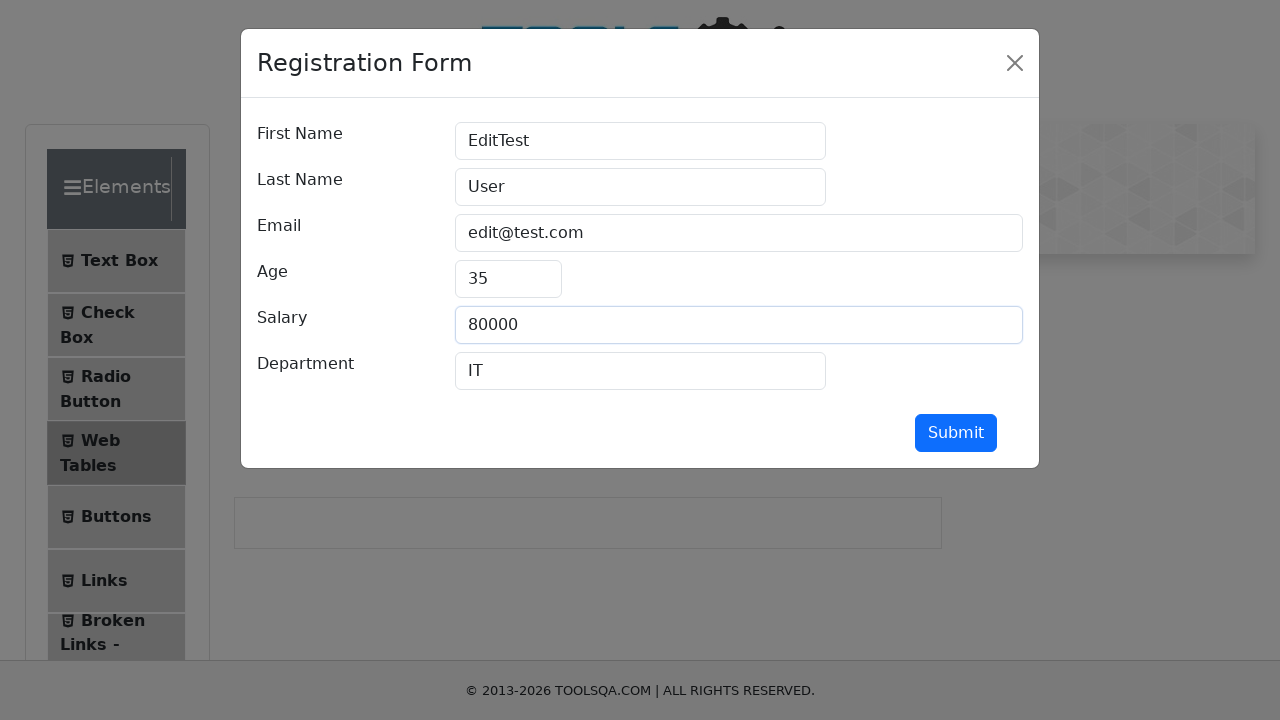

Clicked submit button to save salary changes at (956, 433) on #submit
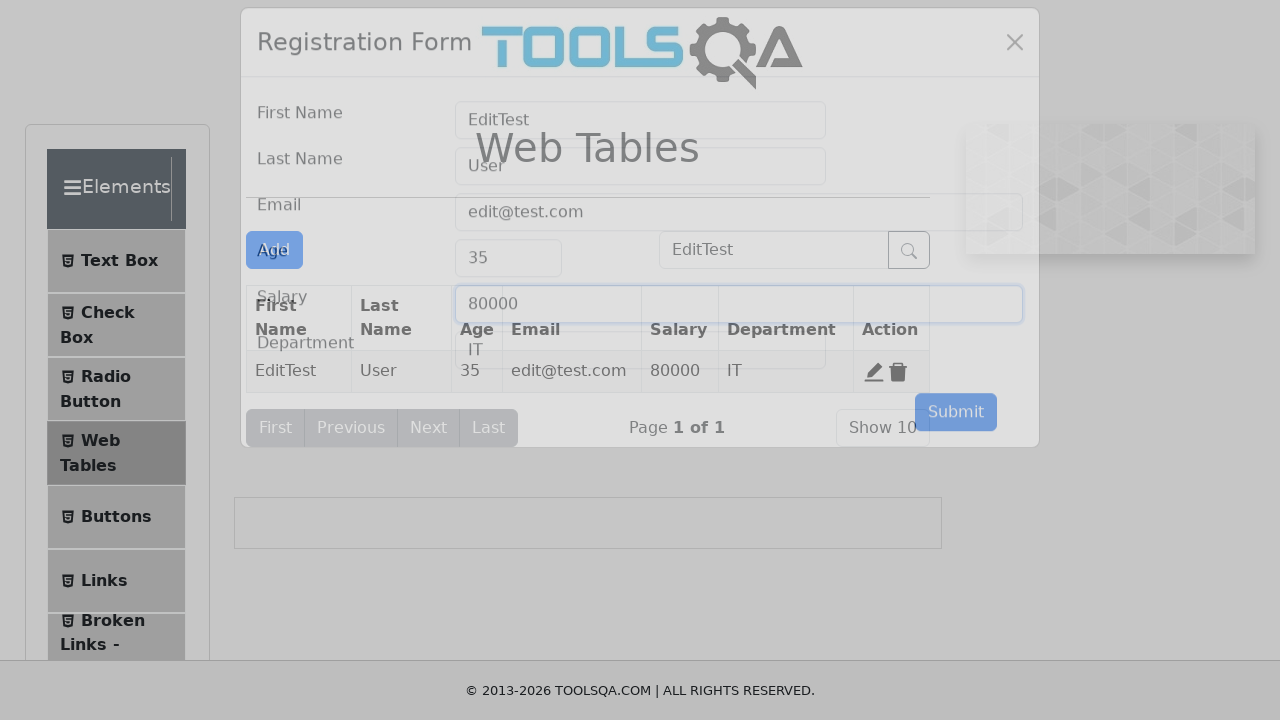

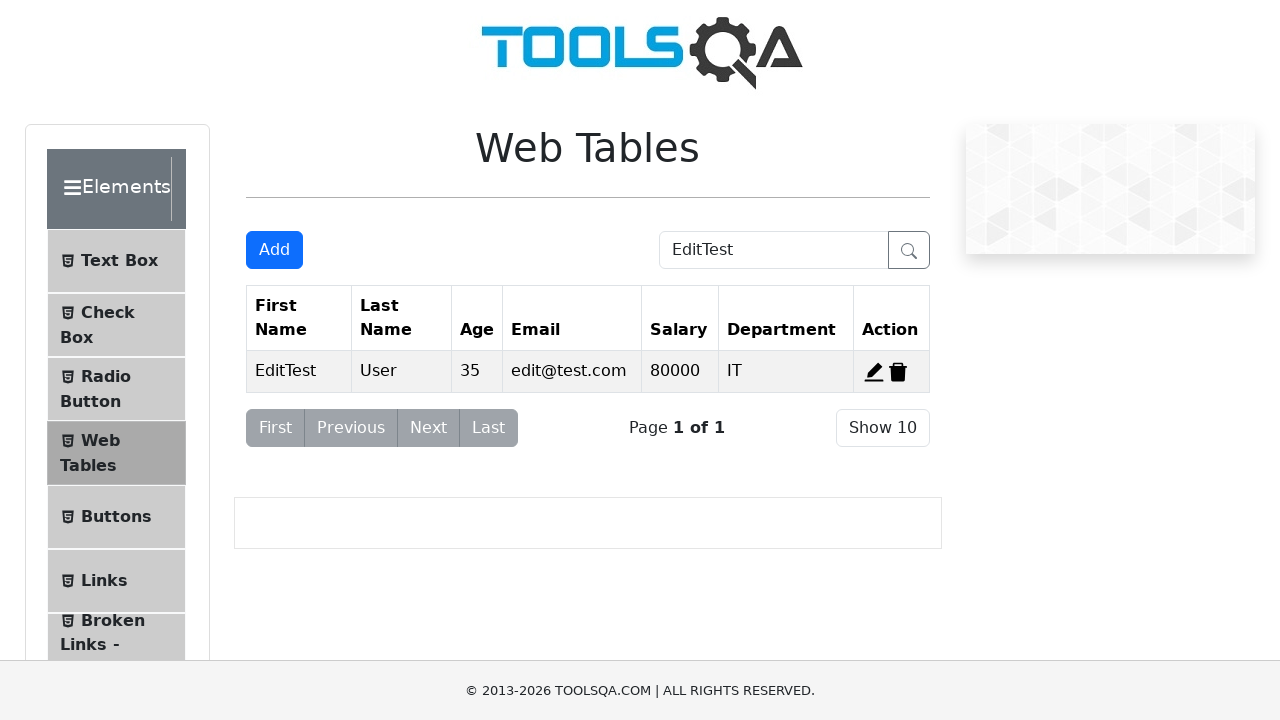